Tests the context menu functionality by navigating to the Context Menu page and right-clicking on the hot spot

Starting URL: https://the-internet.herokuapp.com/

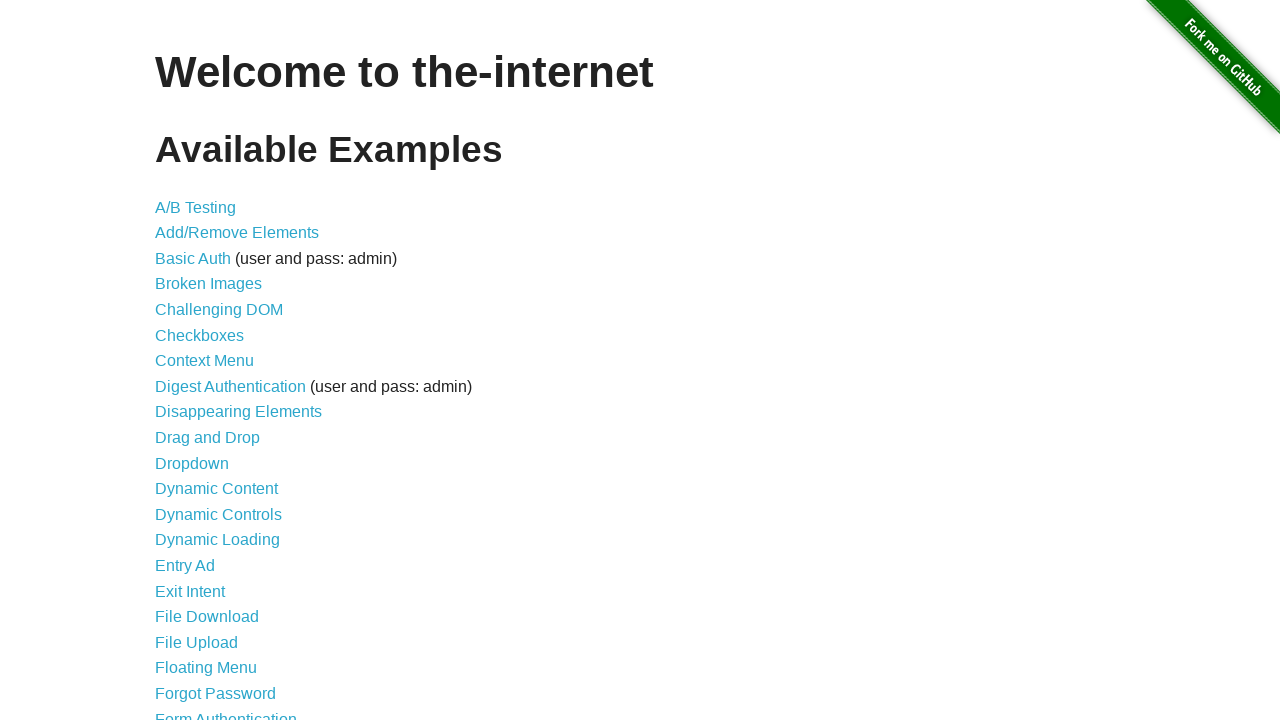

Clicked on Context Menu link to navigate to the Context Menu page at (204, 361) on a:has-text('Context Menu')
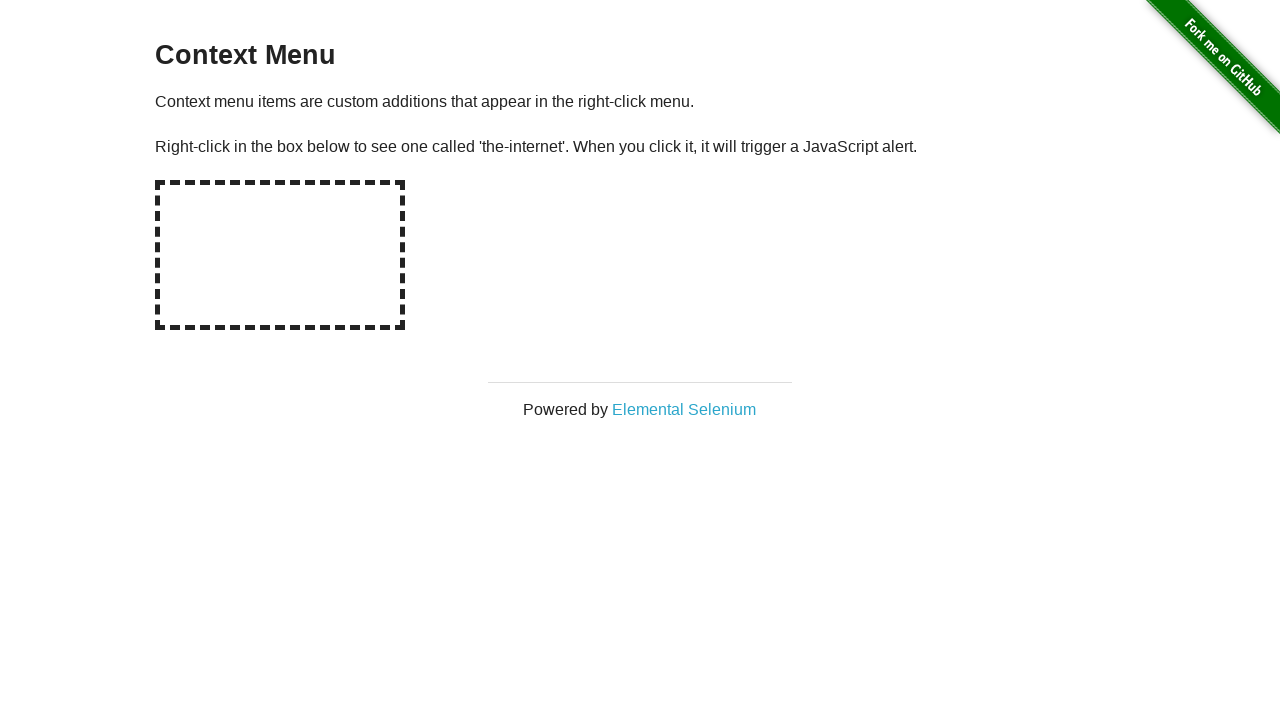

Right-clicked on the hot spot rectangle to trigger context menu at (280, 255) on #hot-spot
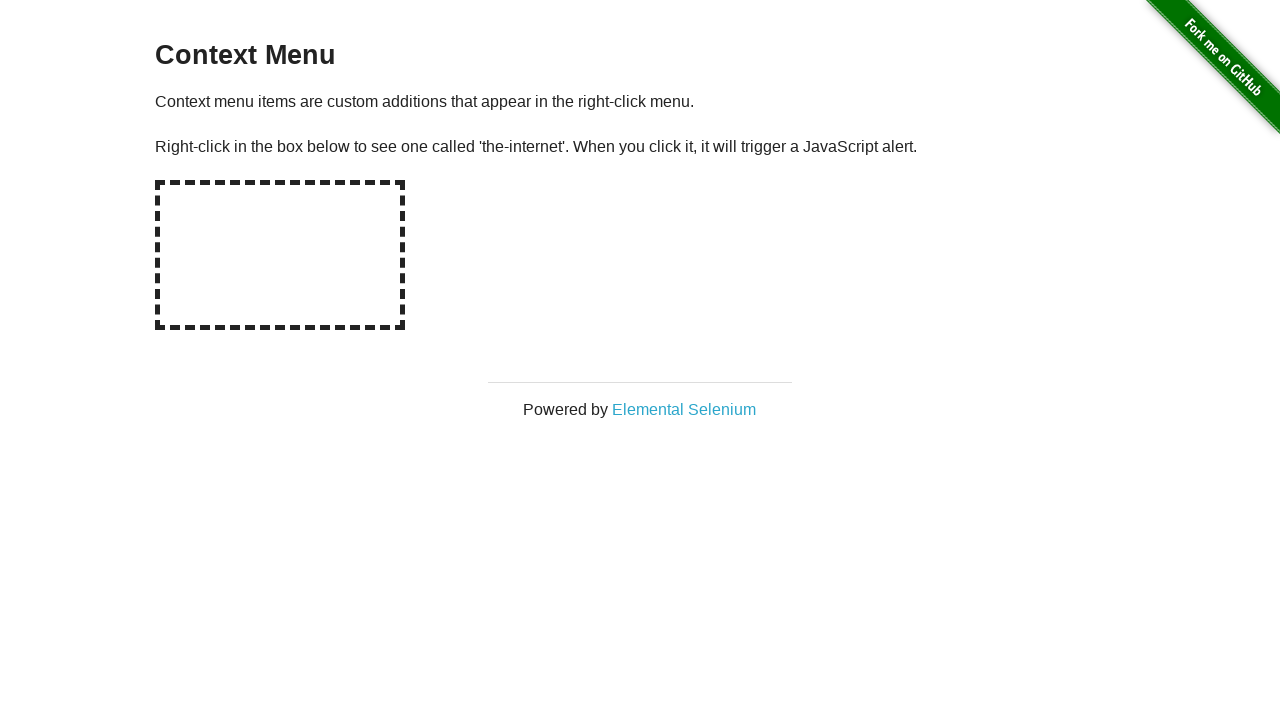

Set up dialog handler to accept alerts
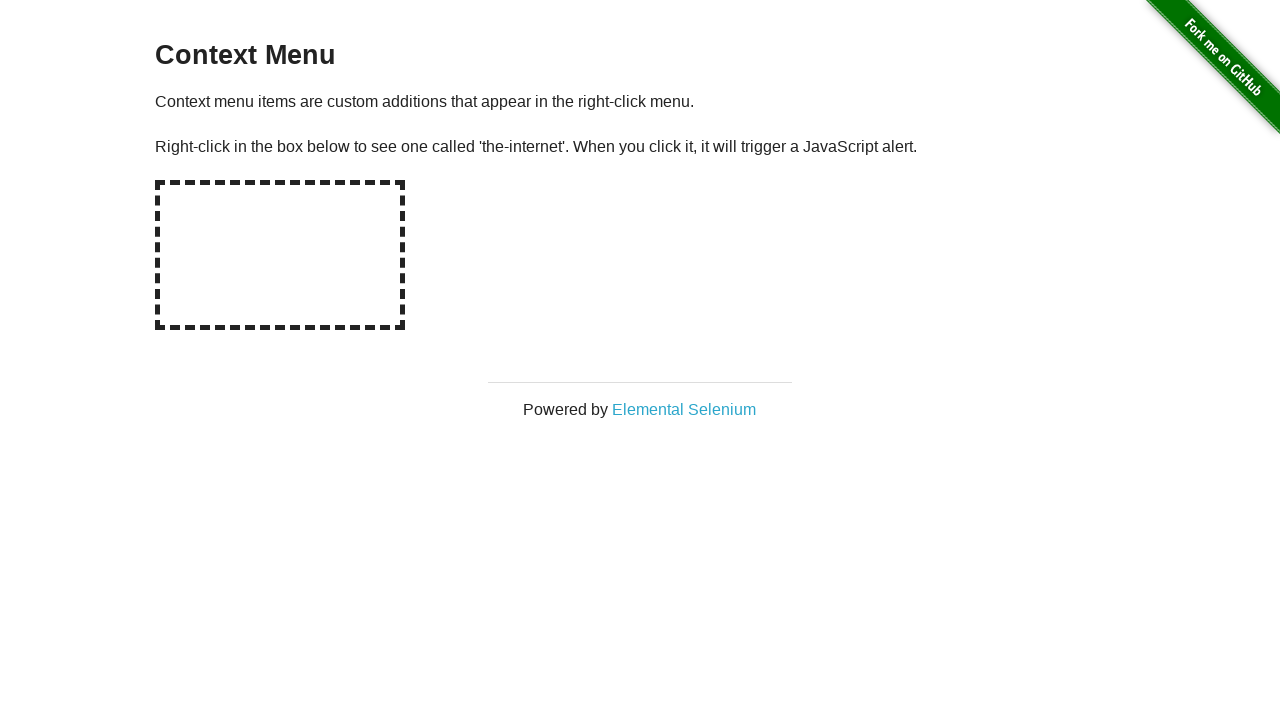

Waited 500ms for dialog to appear and be handled
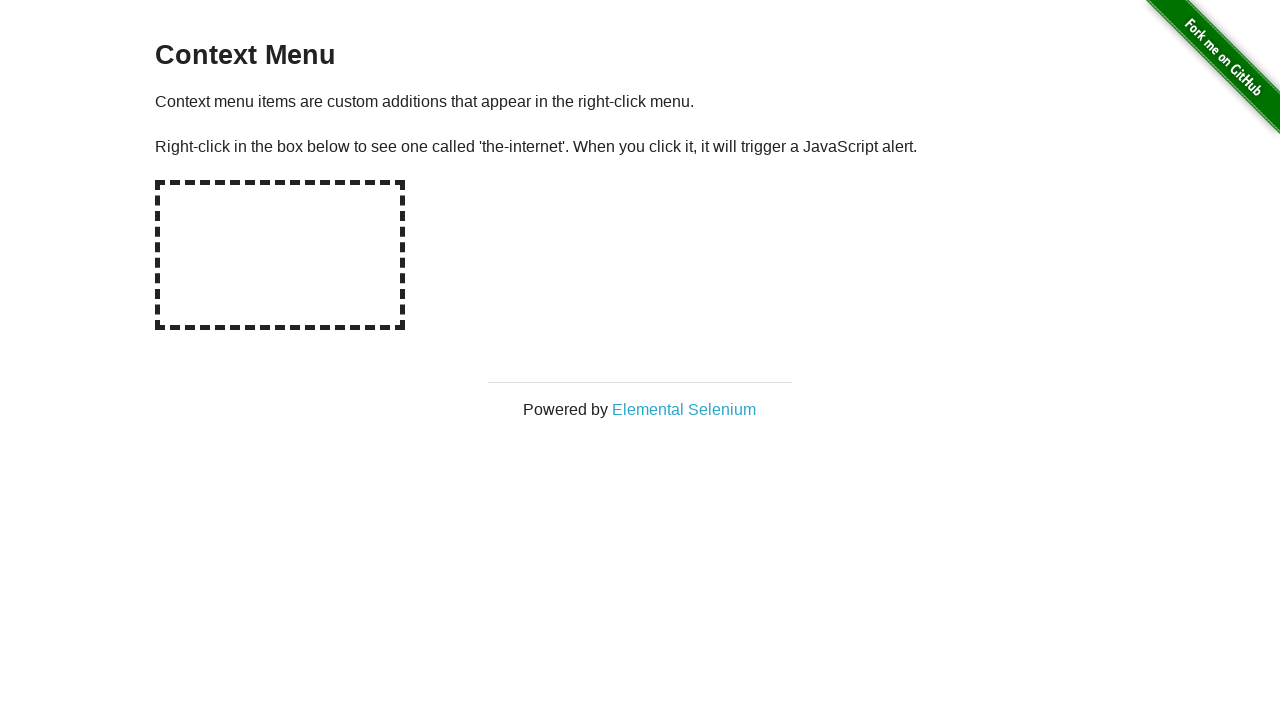

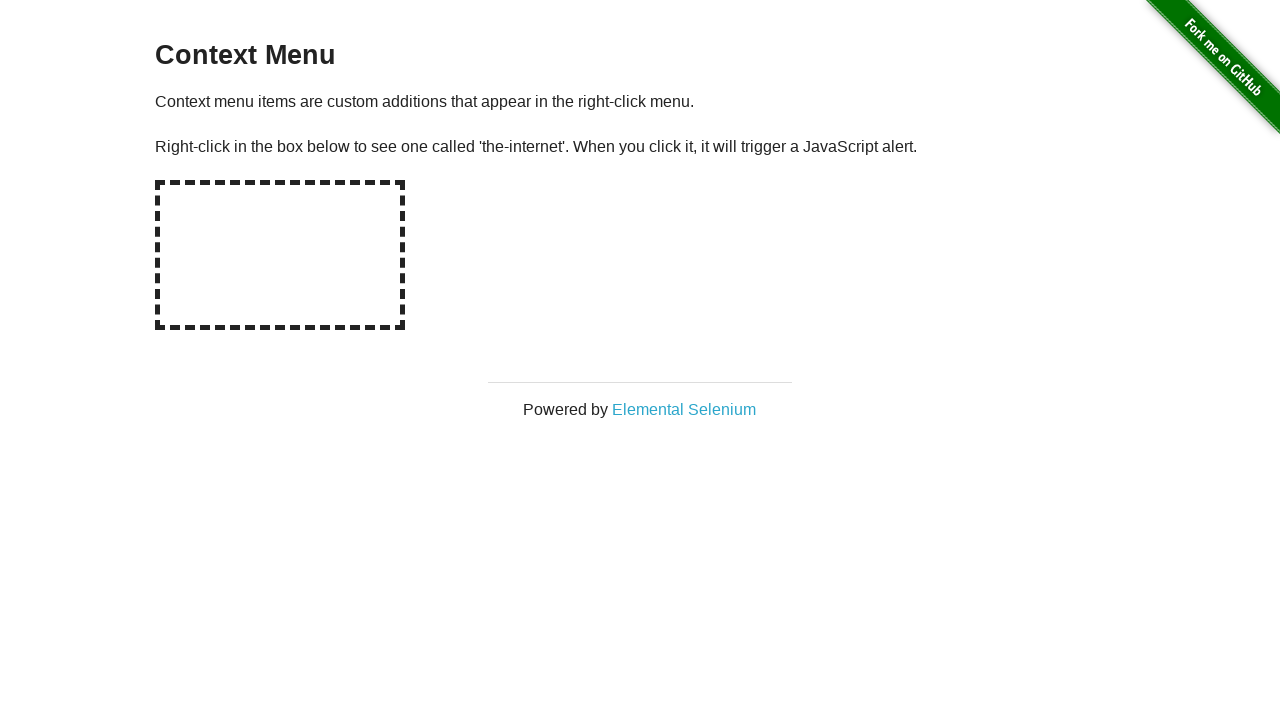